Tests that clicking the About Us nav link opens a modal with the title "About us"

Starting URL: https://www.demoblaze.com/

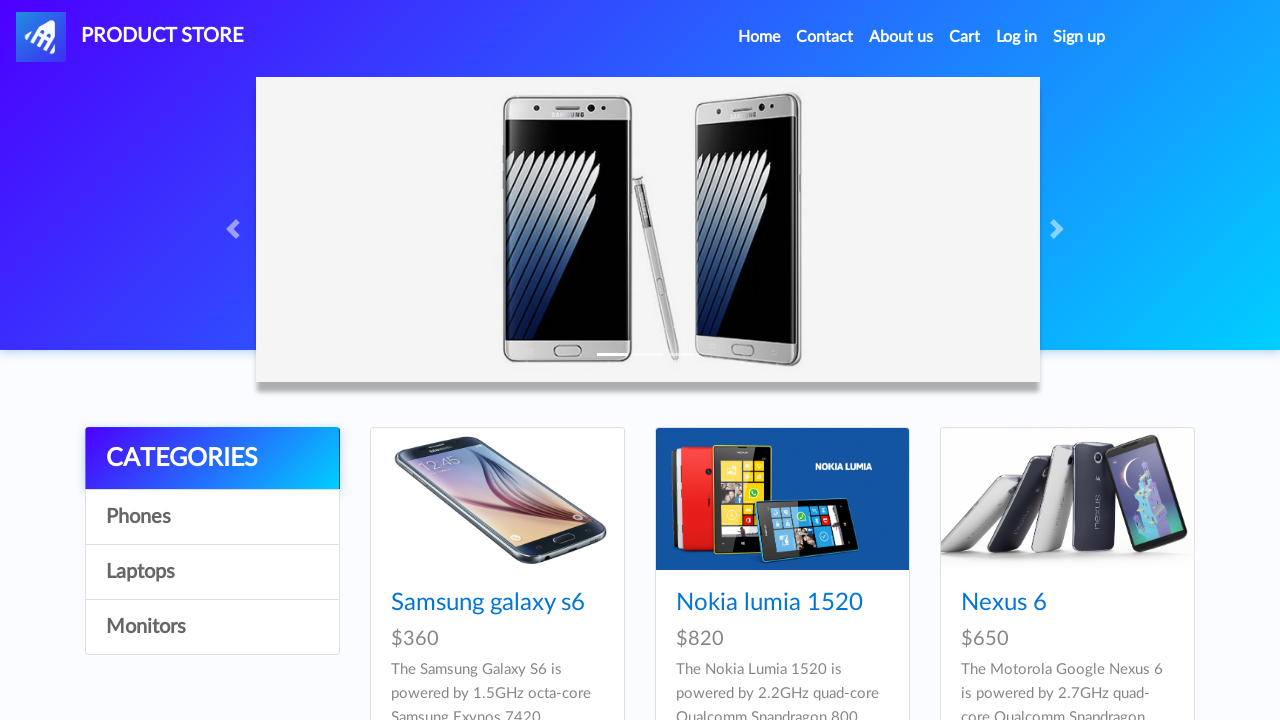

Clicked on About Us nav link at (901, 37) on li.nav-item:nth-child(3) > a:nth-child(1)
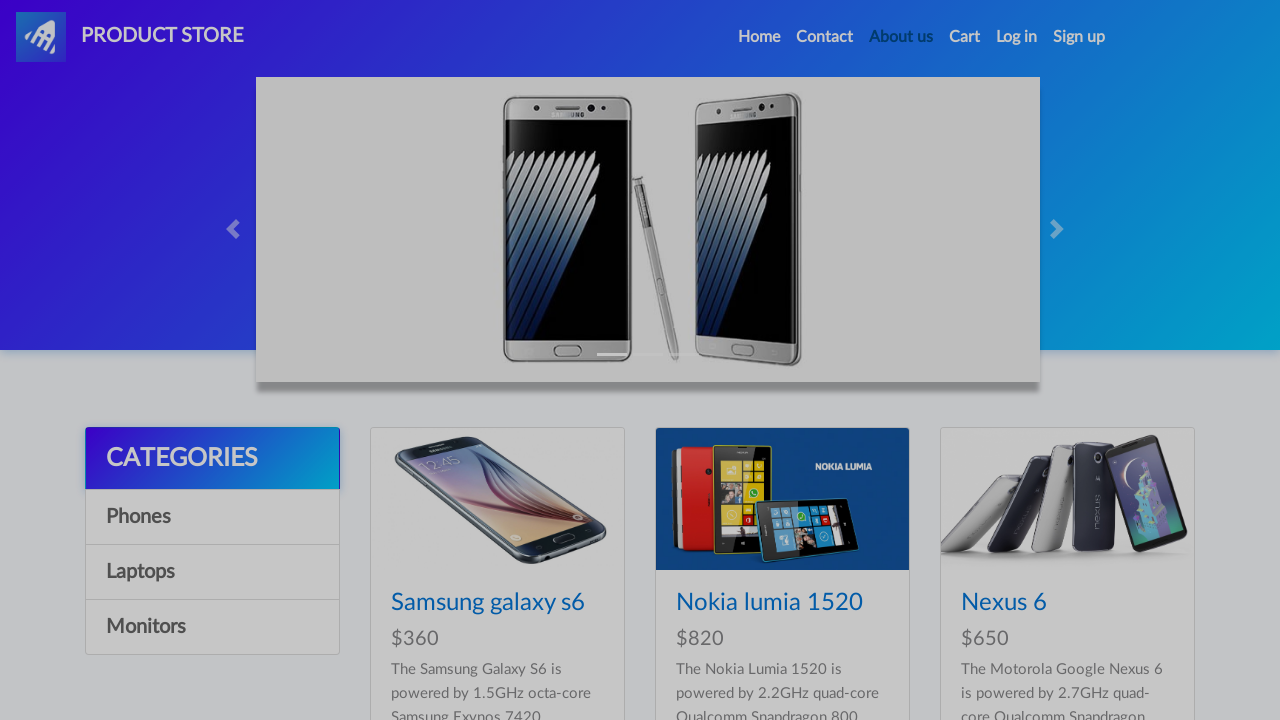

About Us modal appeared
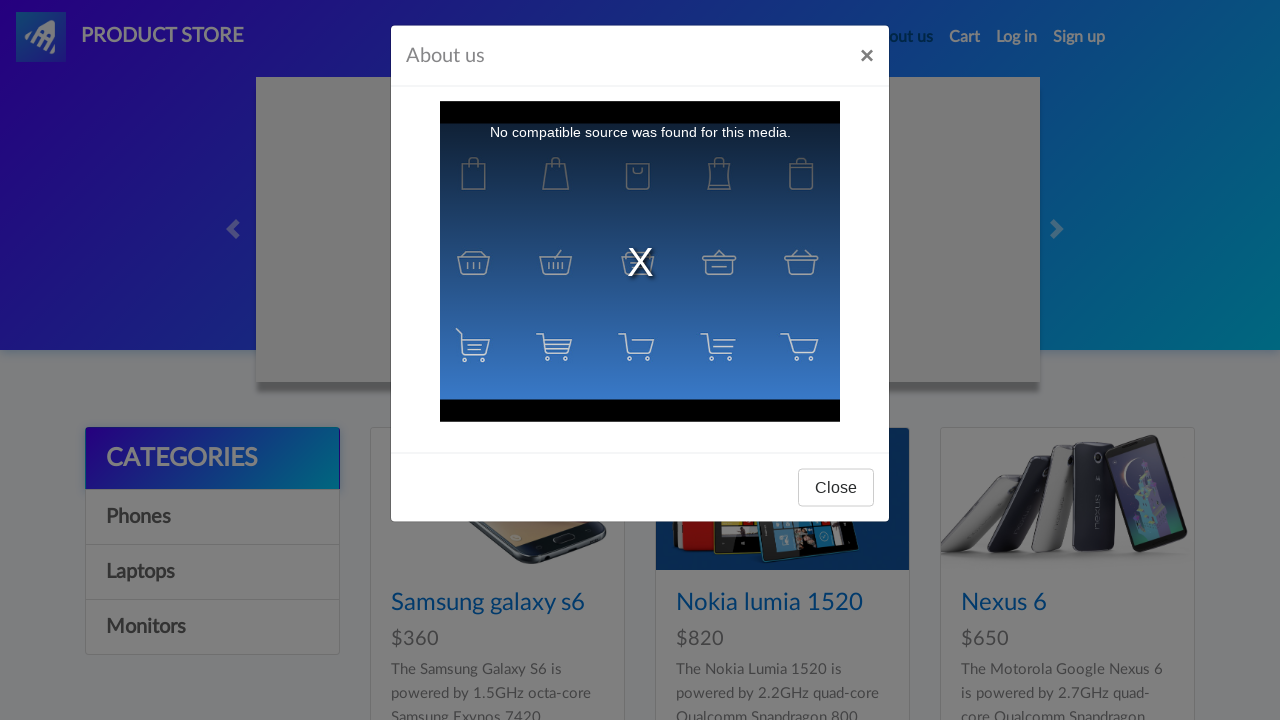

Located modal title element
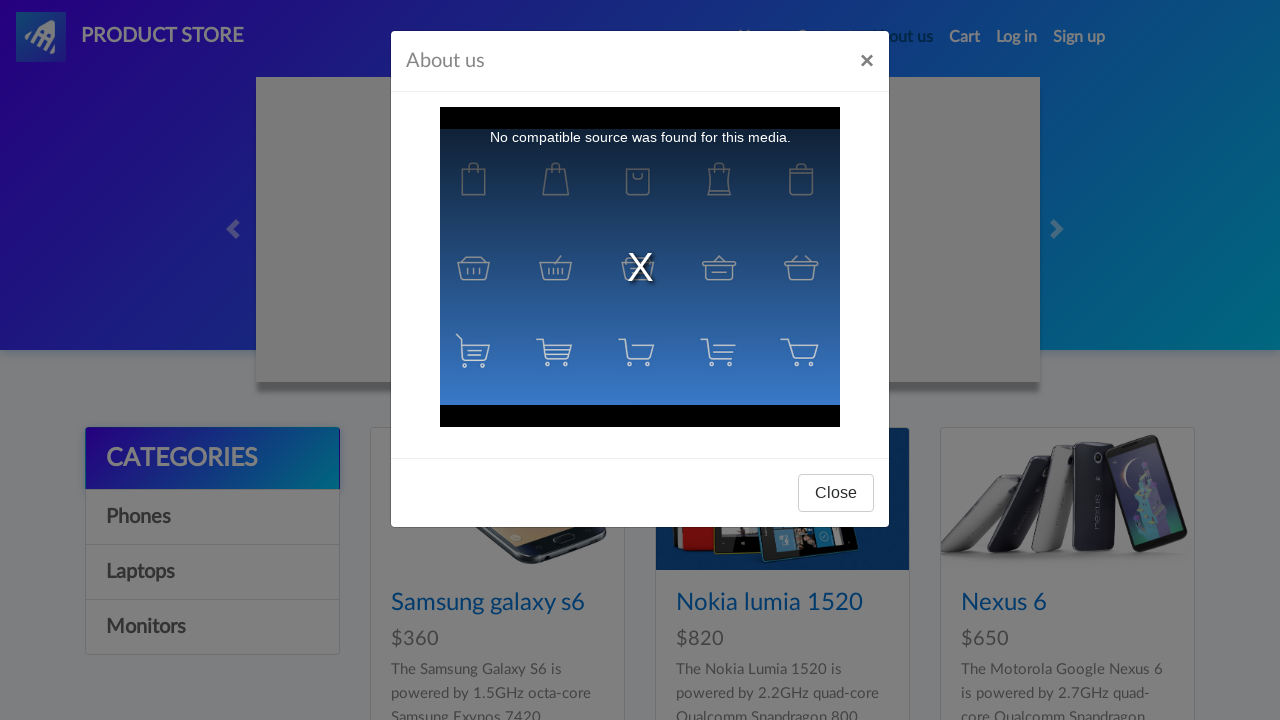

Verified modal title is 'About us'
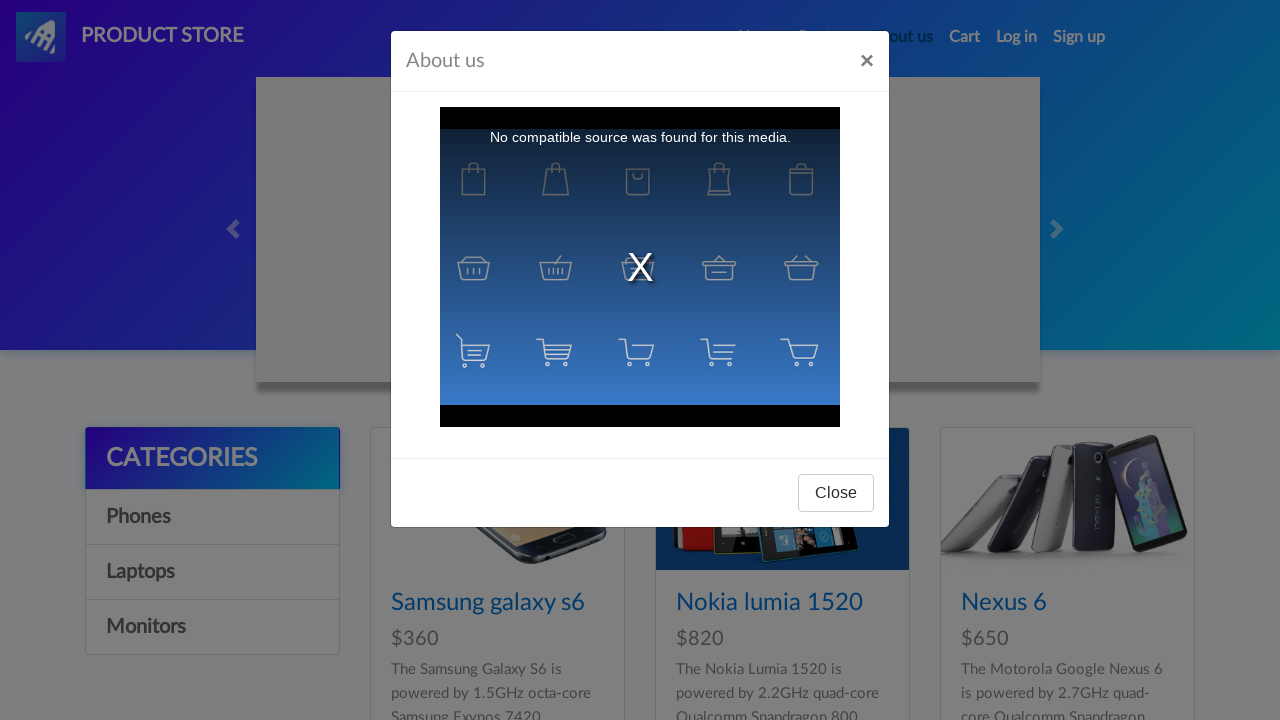

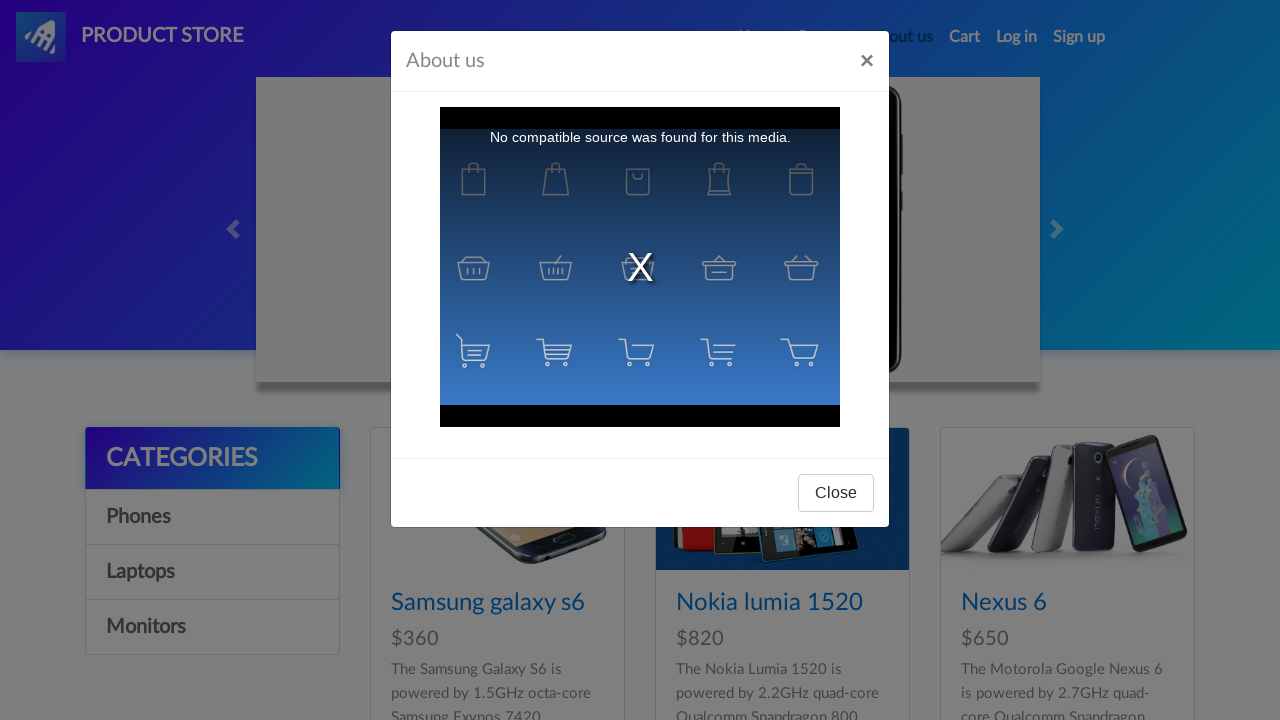